Tests JavaScript execution capabilities by clicking a menu element using JavaScript executor on a jQuery UI menu page

Starting URL: http://the-internet.herokuapp.com/jqueryui/menu#

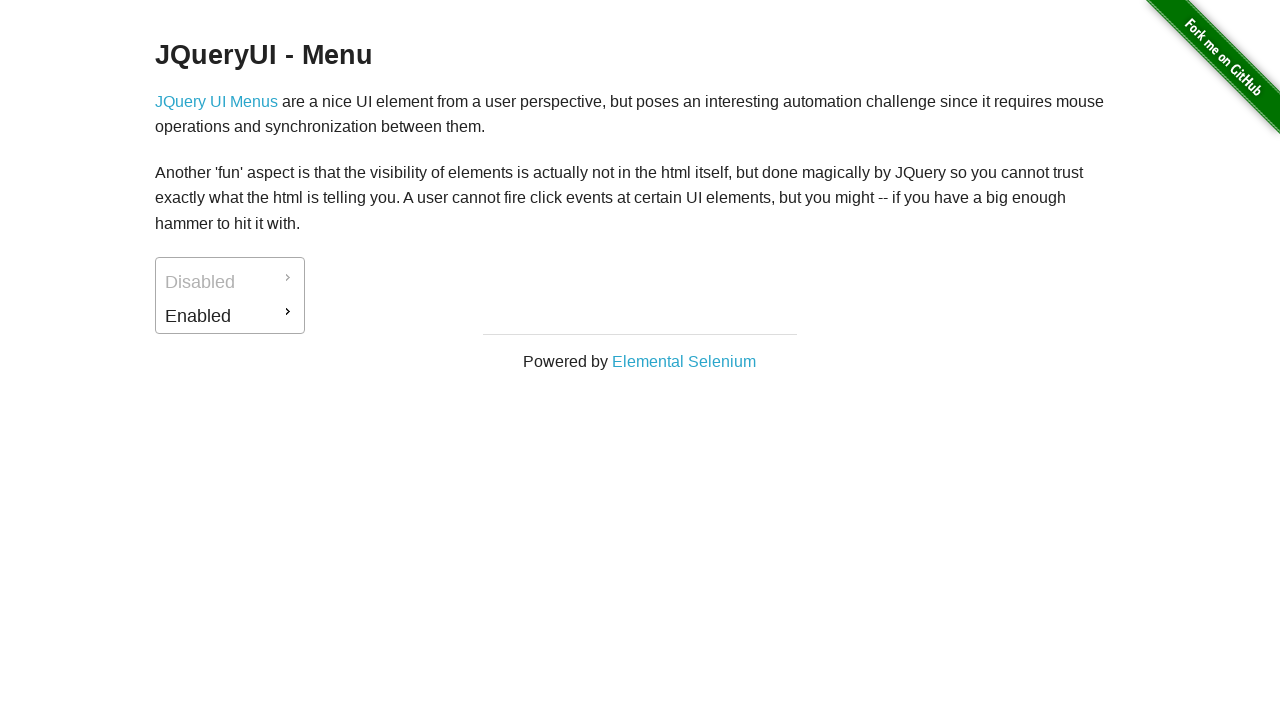

Clicked menu element with ID 'ui-id-2' using JavaScript executor at (230, 316) on #ui-id-2
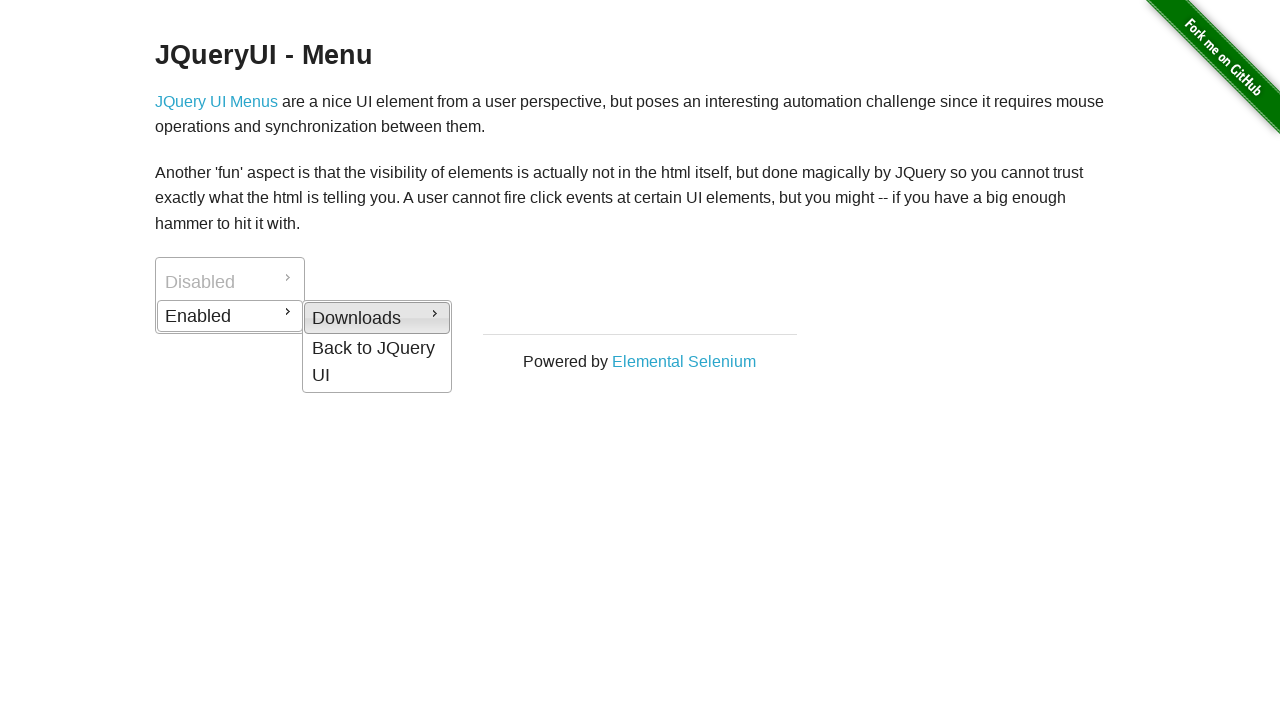

Waited 1000ms for menu interactions to complete
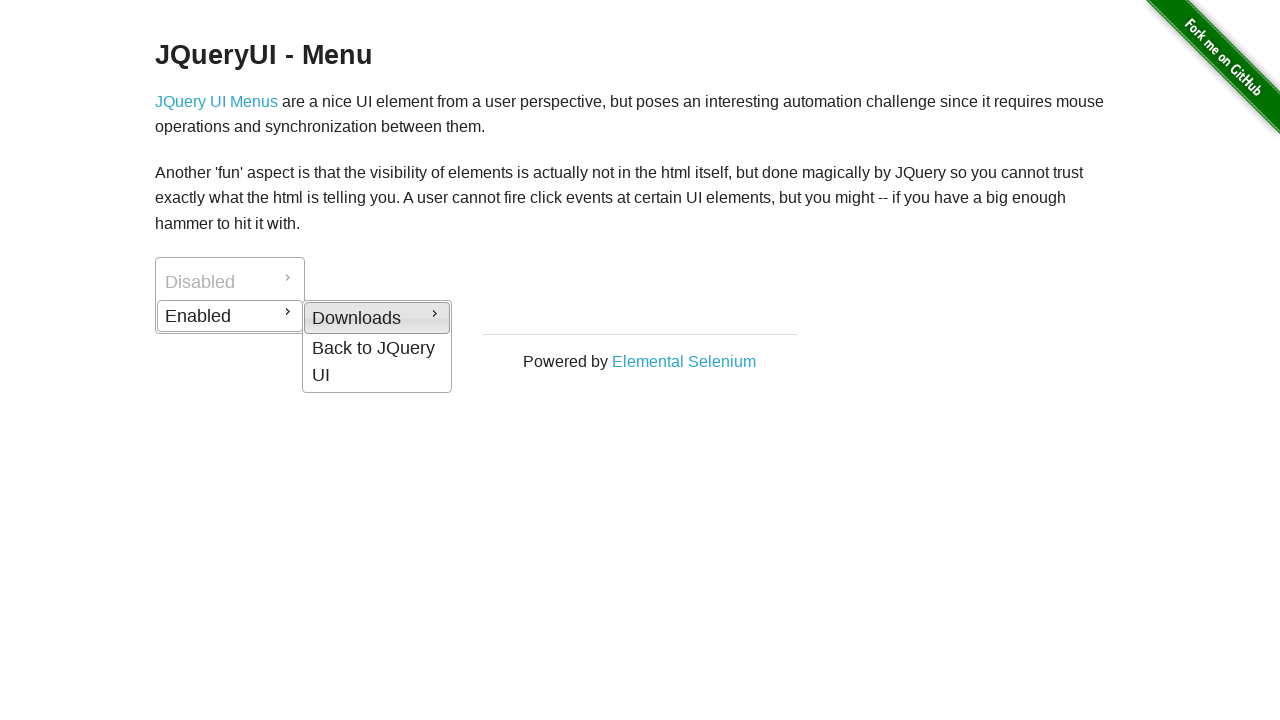

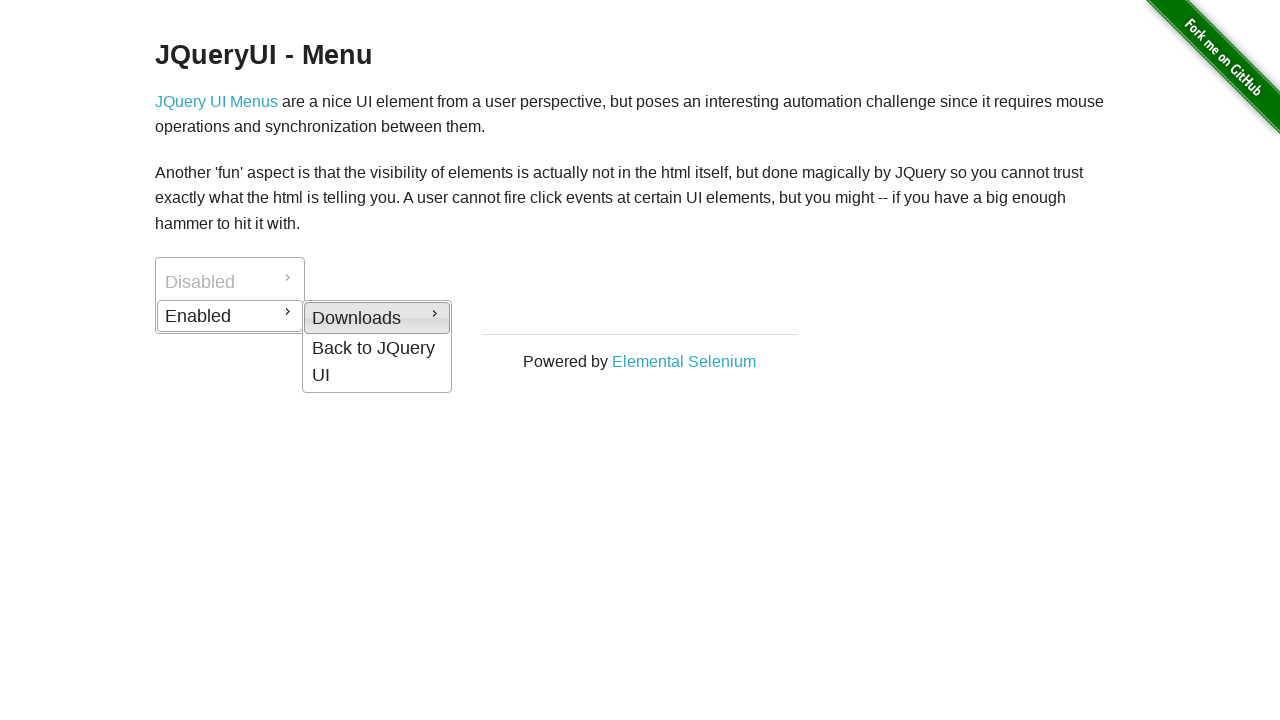